Tests alert handling by clicking a button that triggers a simple alert and then accepting it

Starting URL: https://demoqa.com/alerts

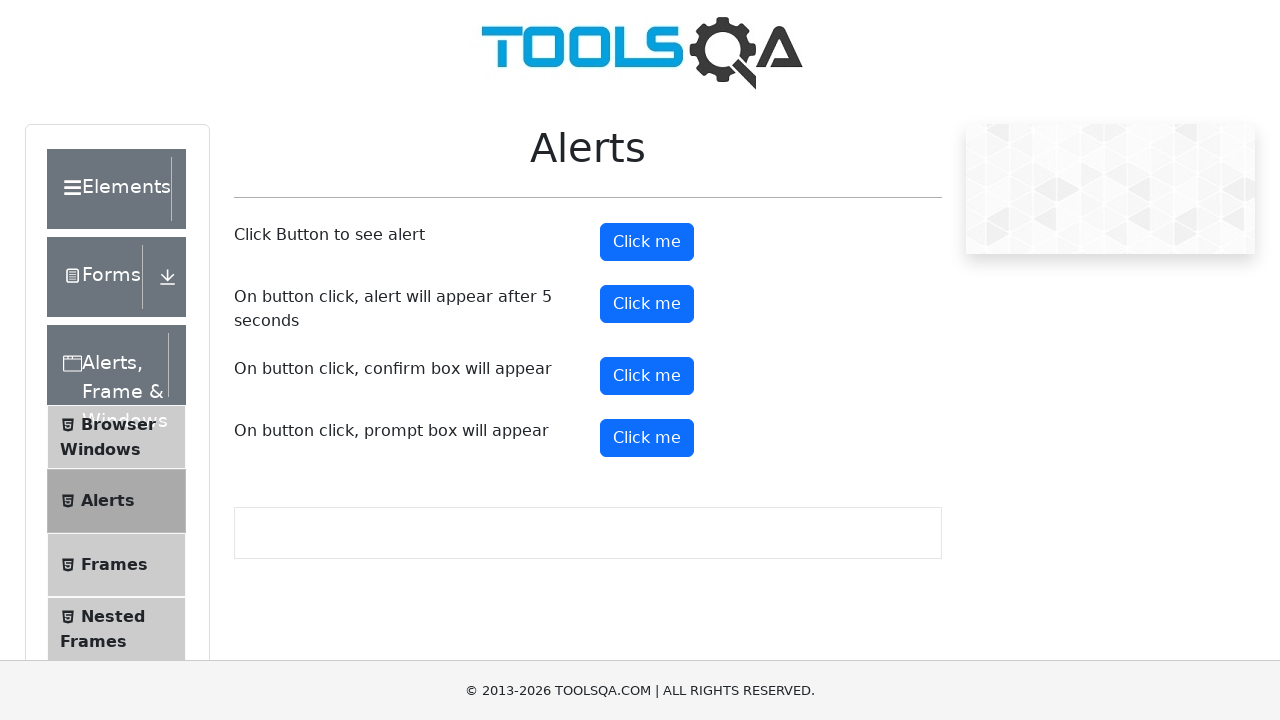

Navigated to alerts test page
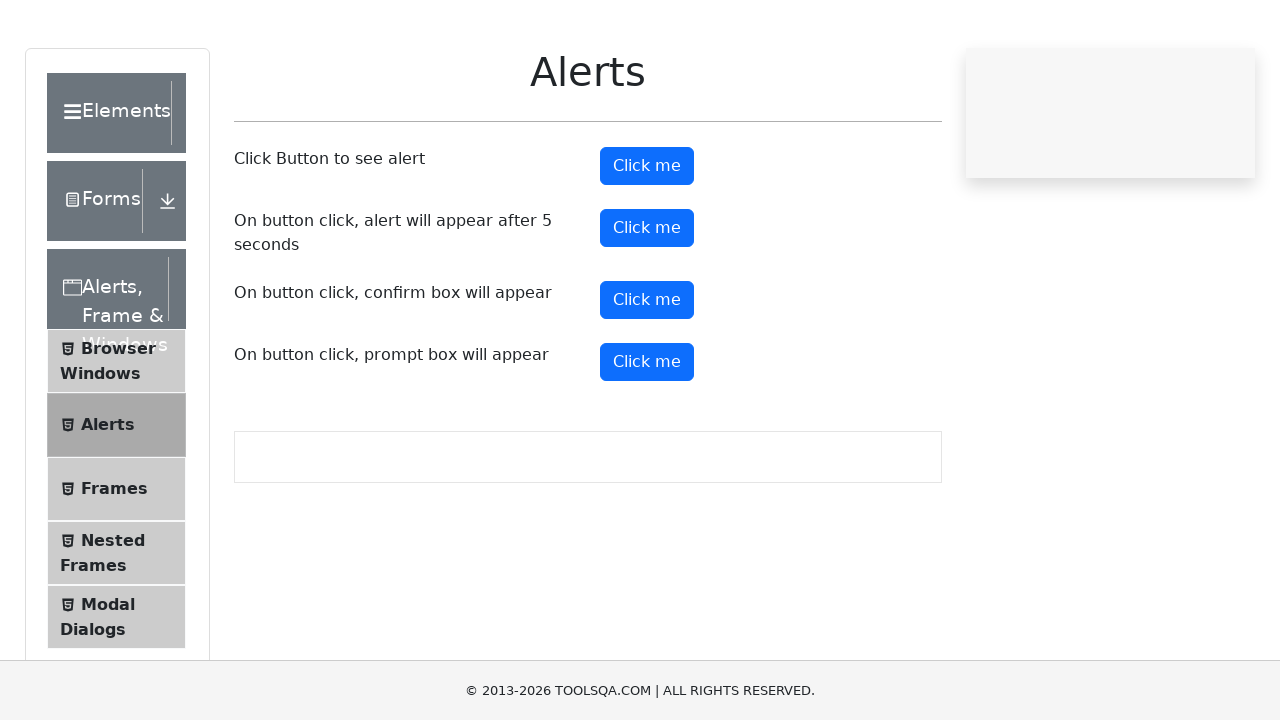

Clicked button to trigger simple alert at (647, 242) on #alertButton
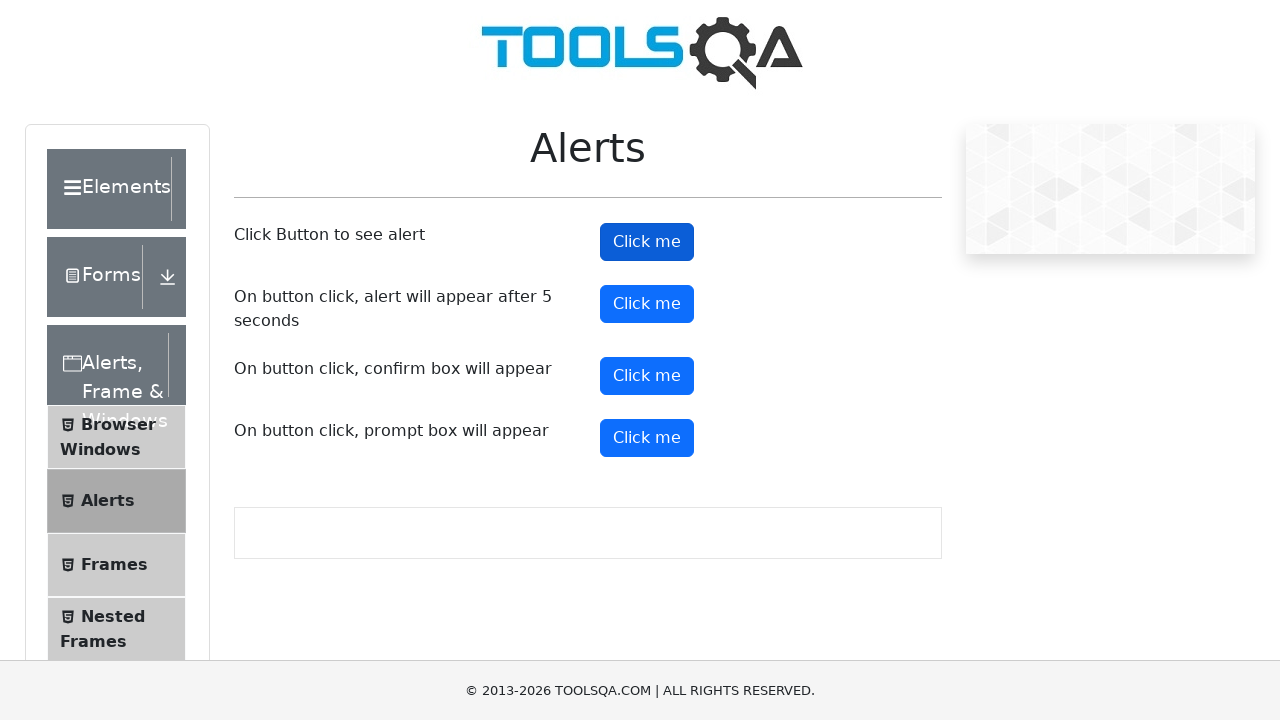

Set up dialog handler to accept alerts
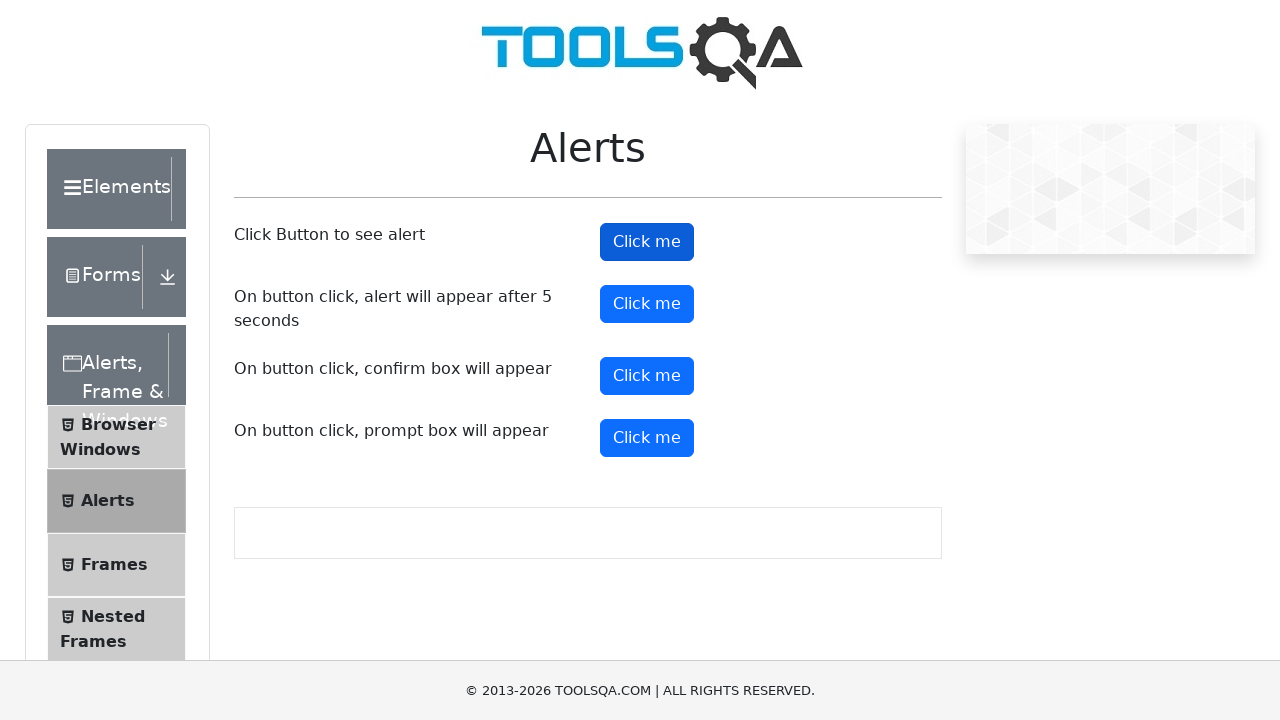

Waited for alert to be processed and accepted
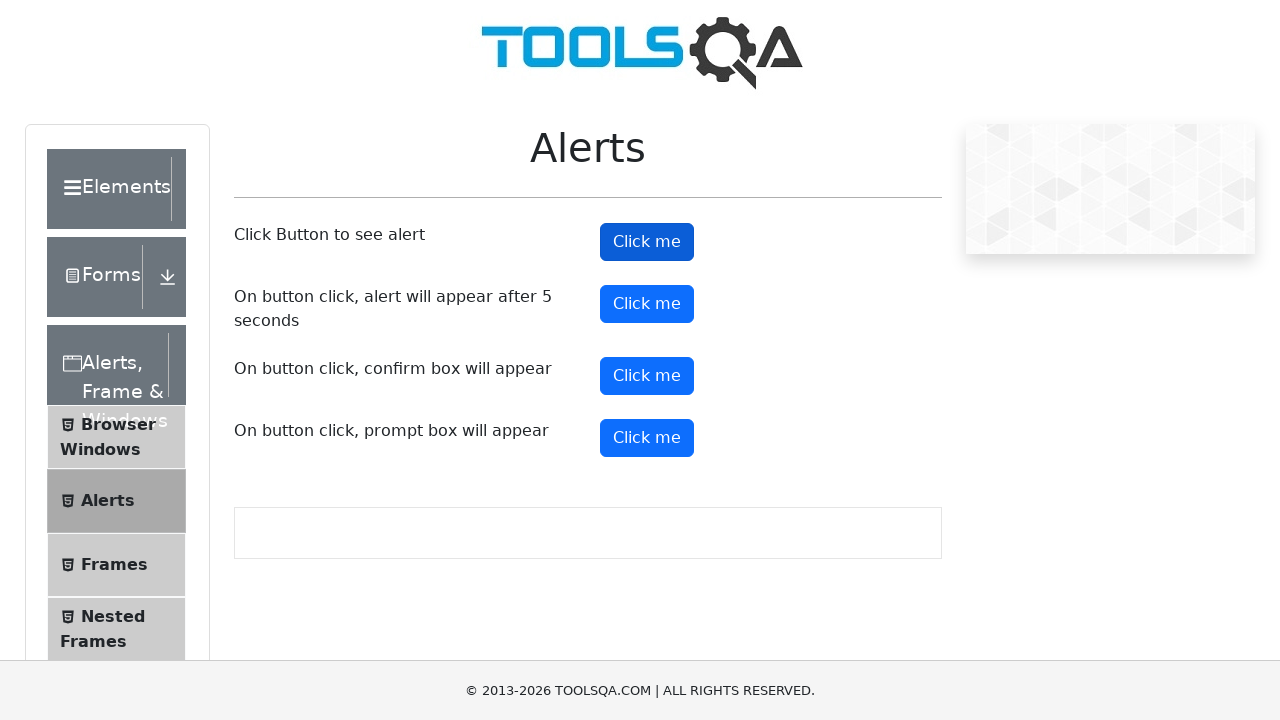

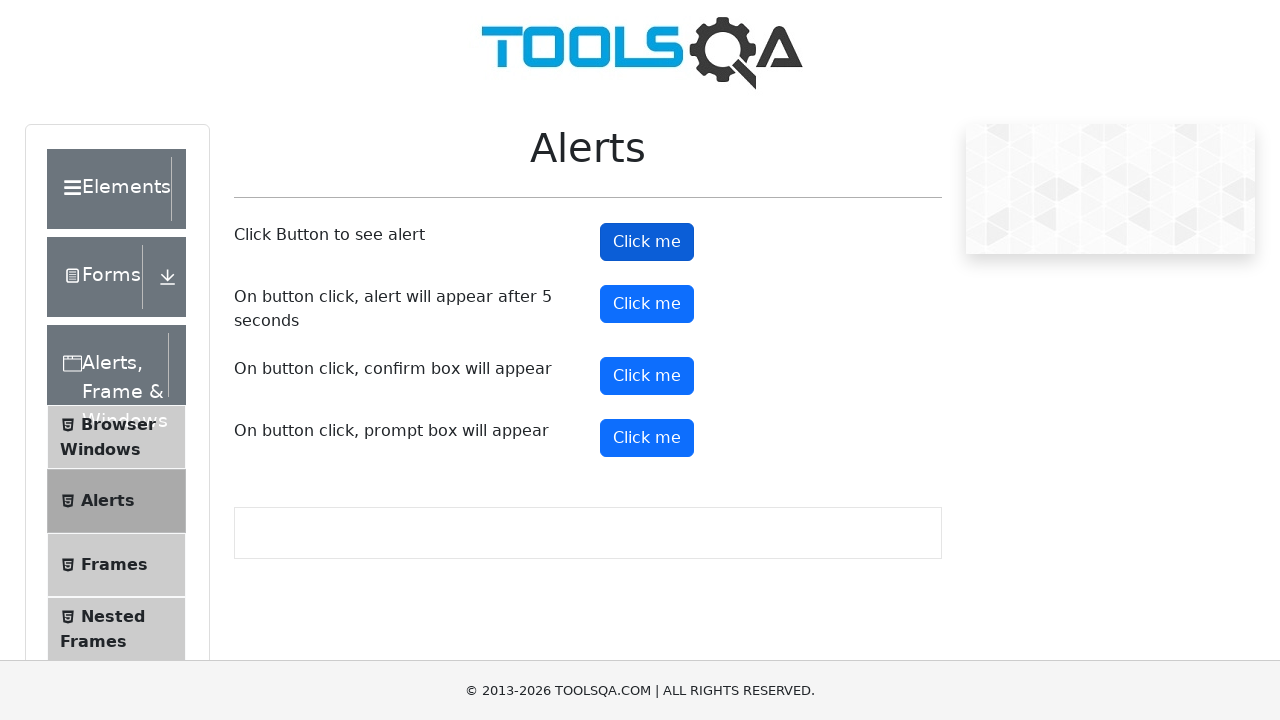